Tests alert handling functionality by clicking a button that triggers an alert and then dismissing the alert dialog

Starting URL: http://testautomationpractice.blogspot.com/#

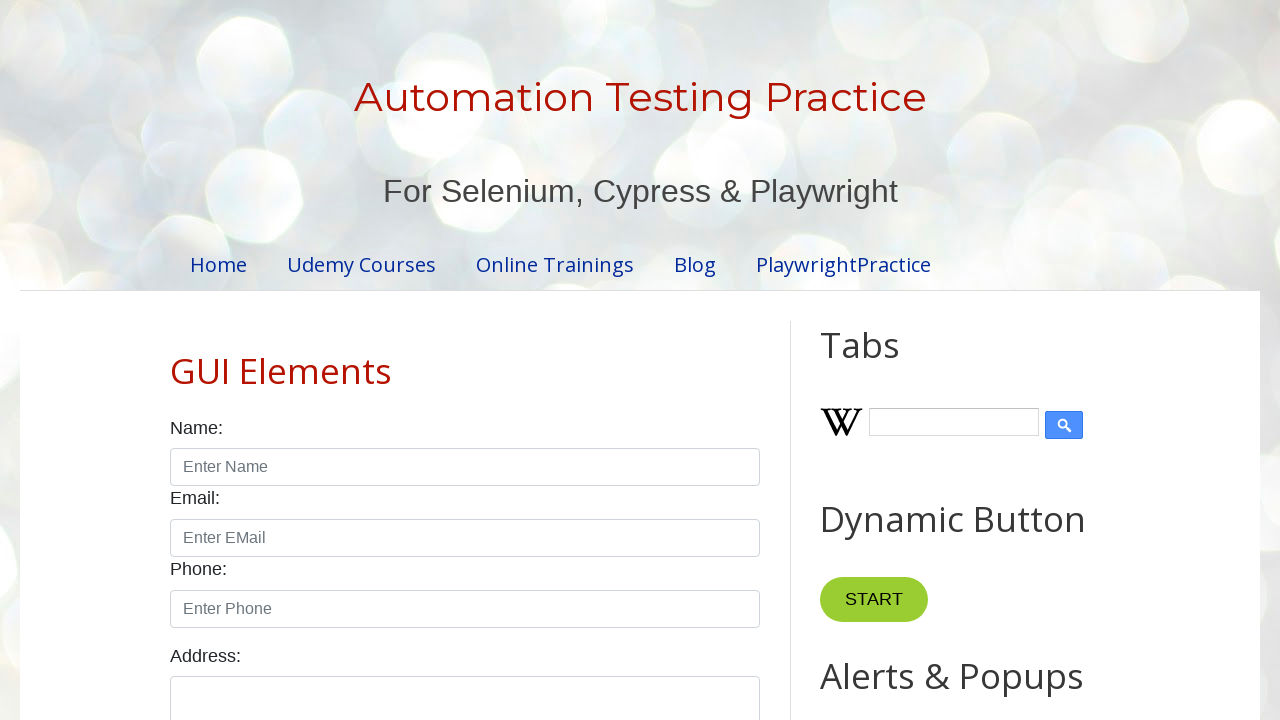

Clicked button to trigger alert dialog at (880, 361) on xpath=//button[@onclick='myFunction()']
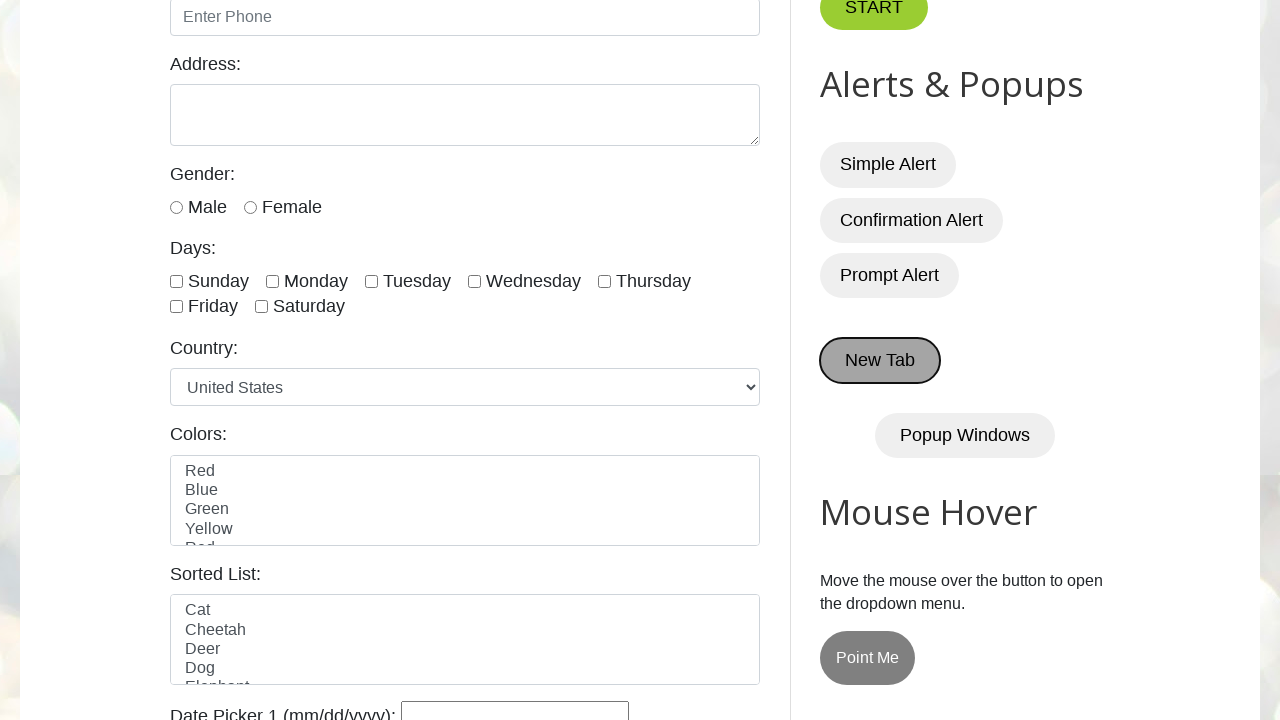

Set up dialog handler to dismiss alerts
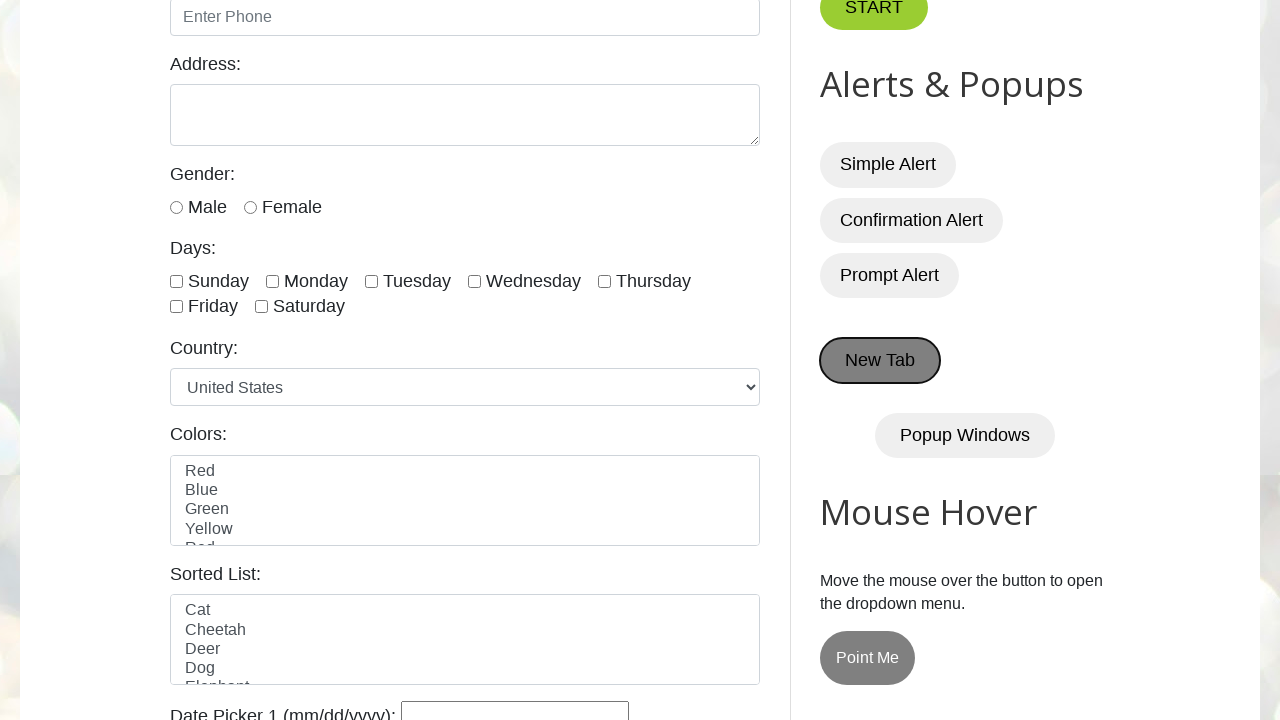

Registered alternative dialog handler function
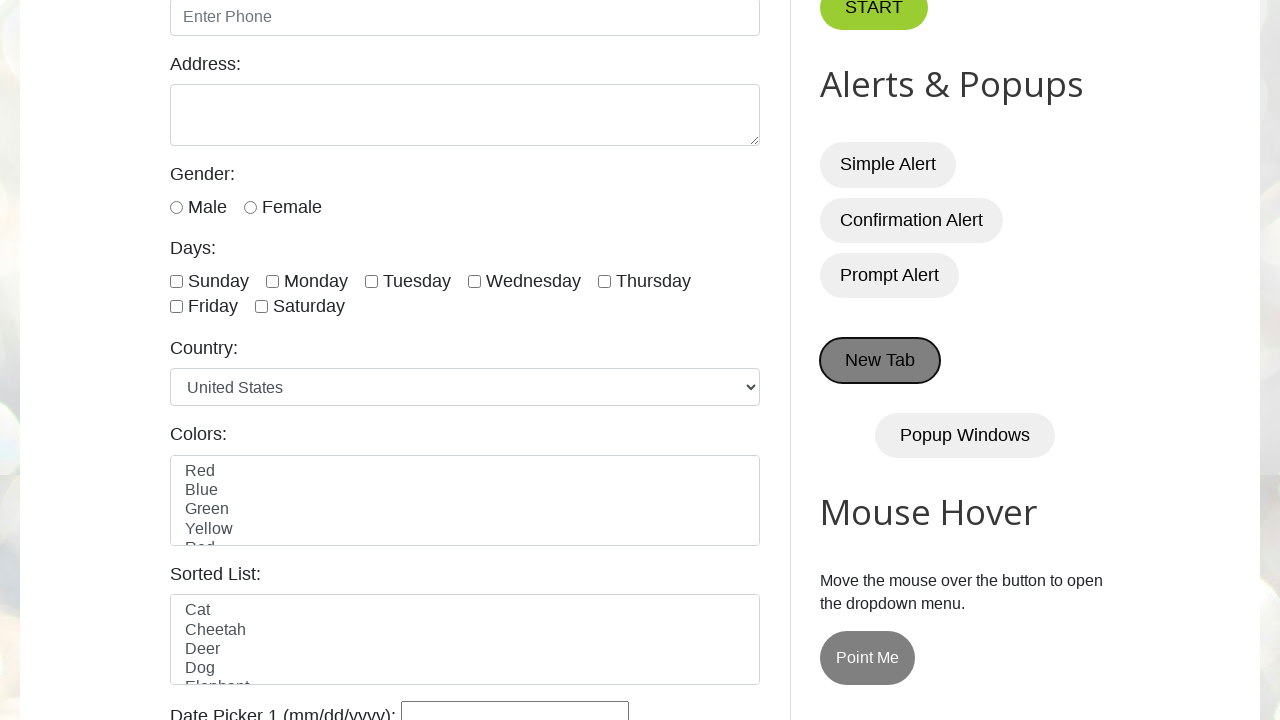

Clicked button to trigger alert that will be dismissed at (880, 361) on button[onclick='myFunction()']
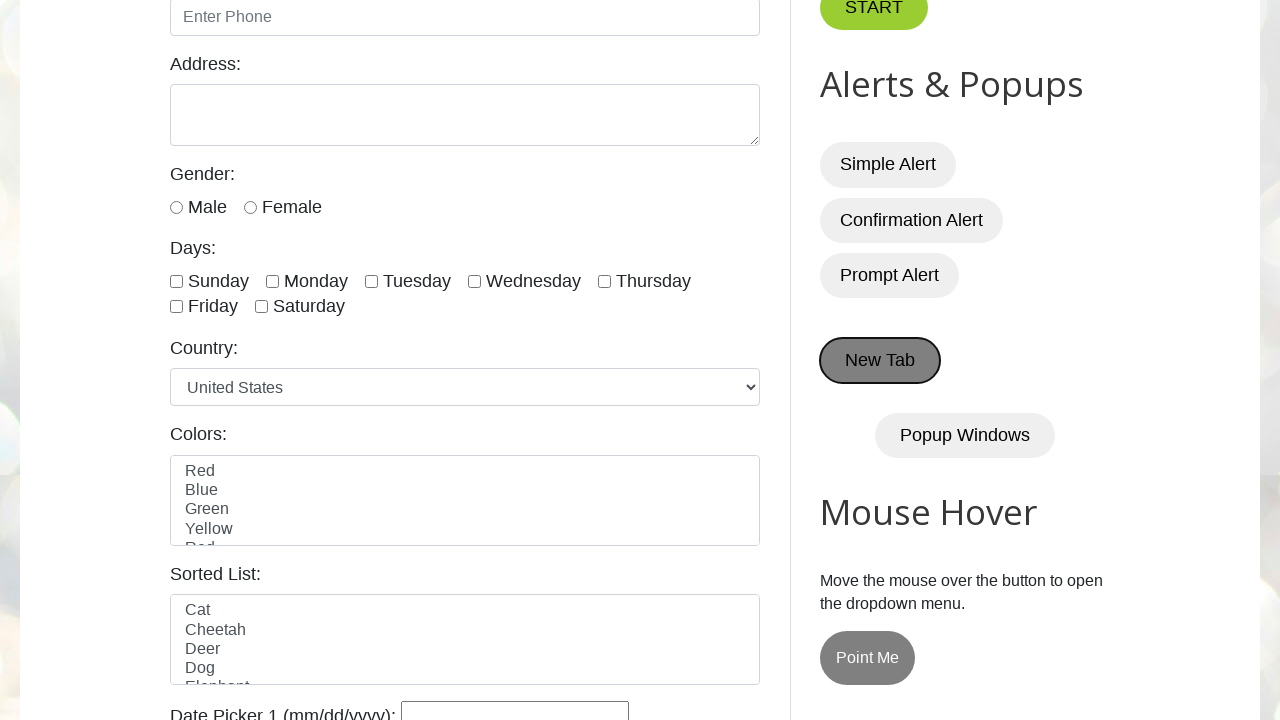

Waited for dialog interaction to complete
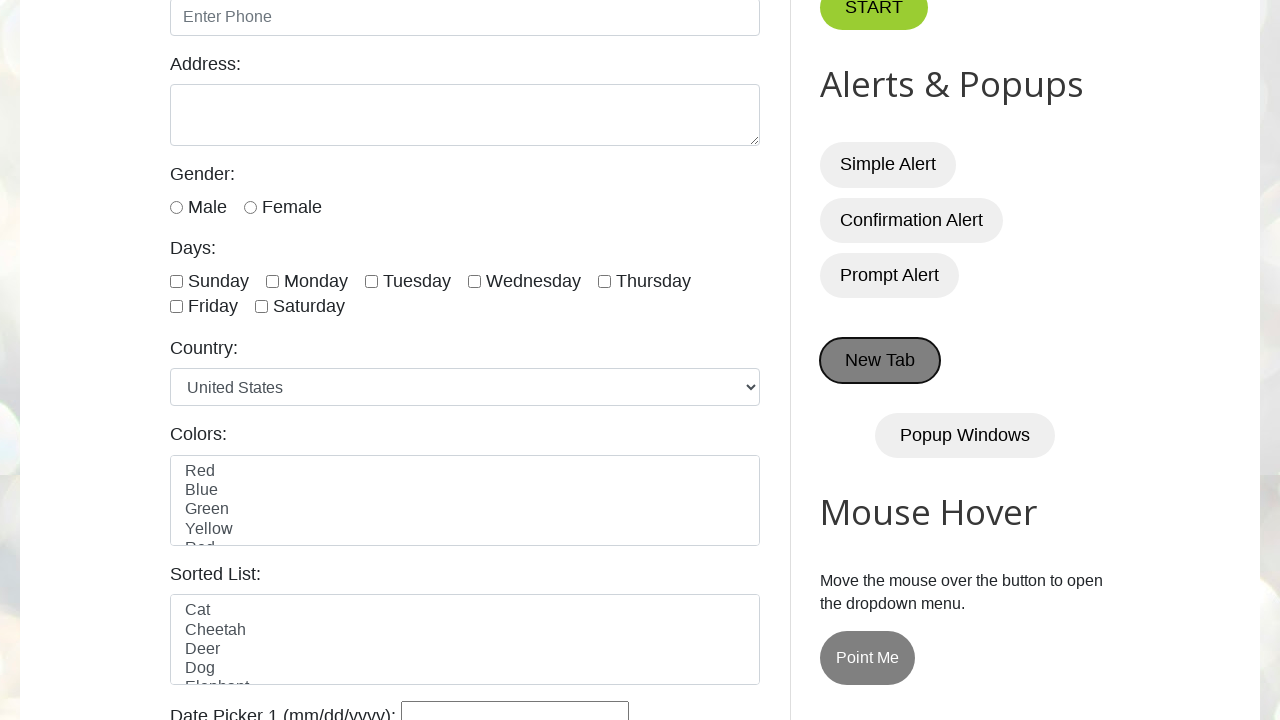

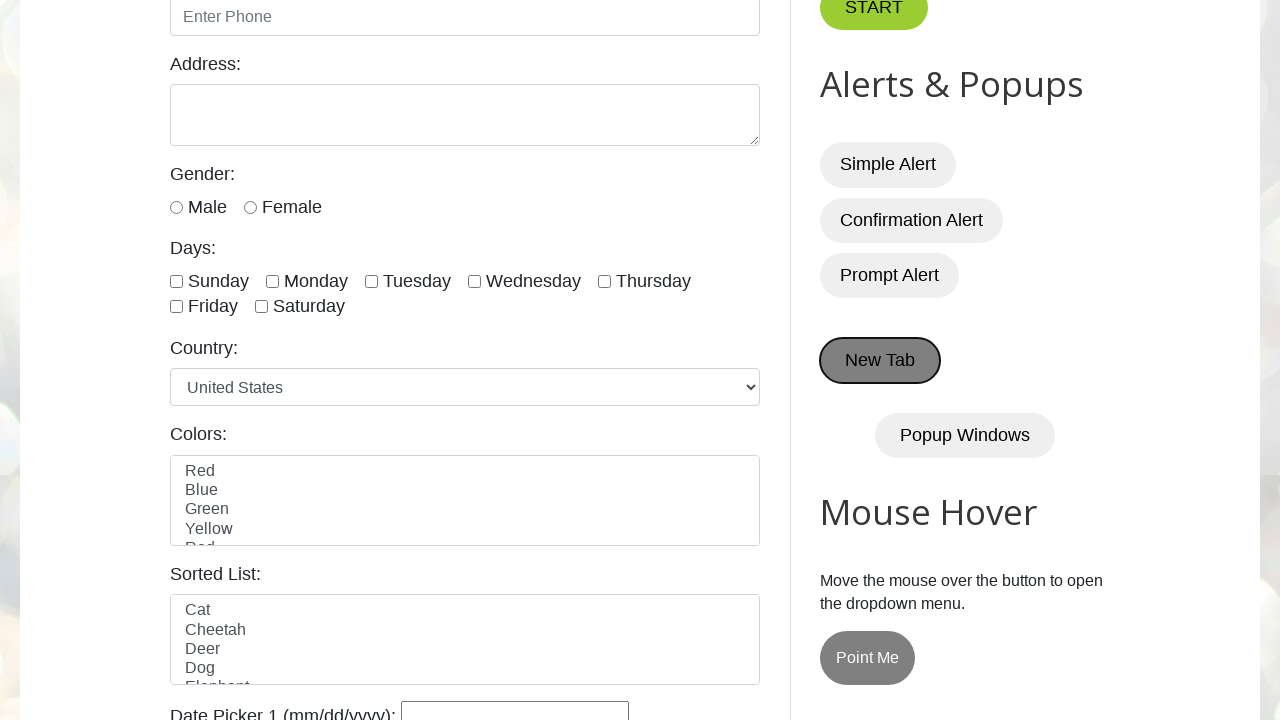